Tests an editable/searchable dropdown by typing country names (Afghanistan, American Samoa) and selecting from filtered results.

Starting URL: https://react.semantic-ui.com/maximize/dropdown-example-search-selection/

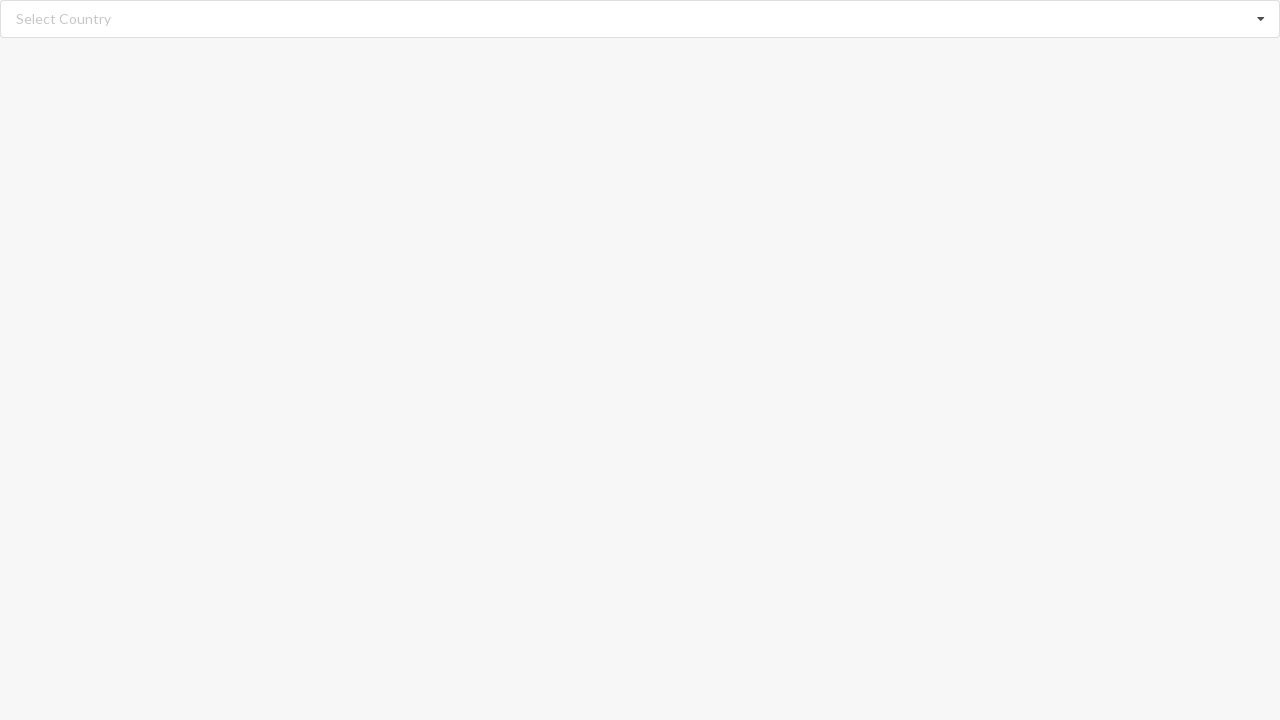

Filled search field with 'Afghanistan' on //input[@class='search']
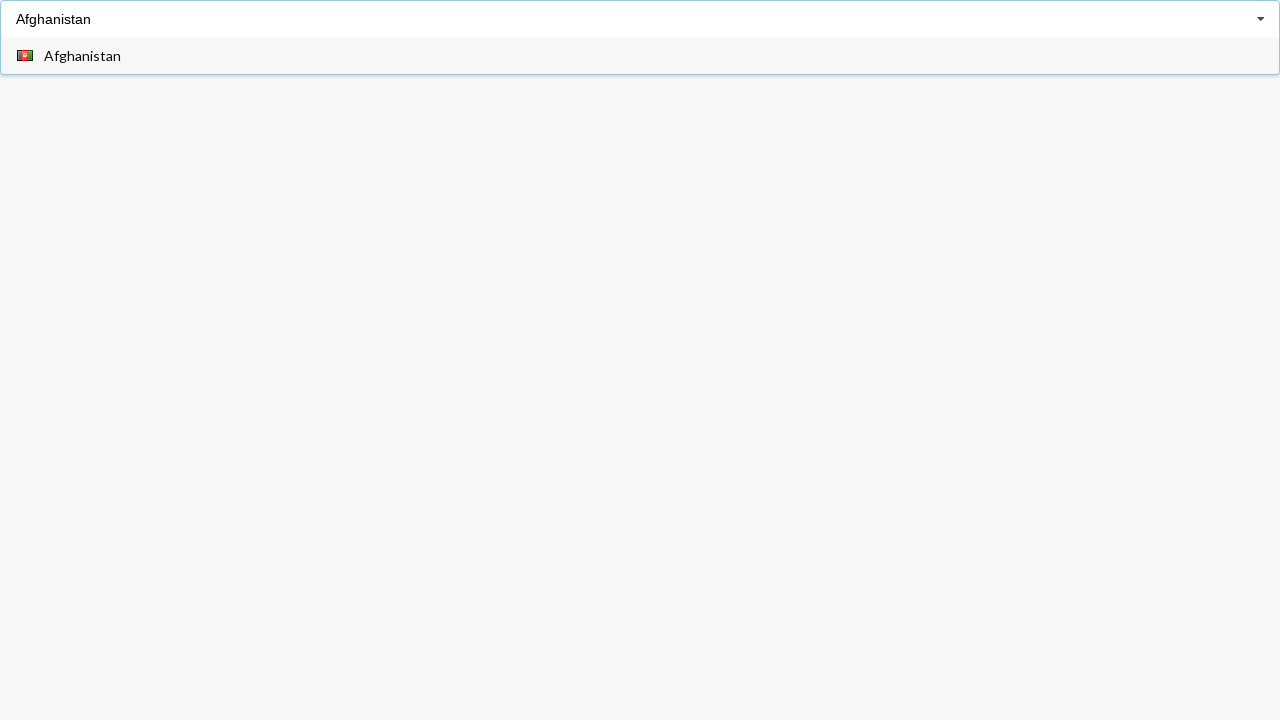

Dropdown menu appeared with filtered results
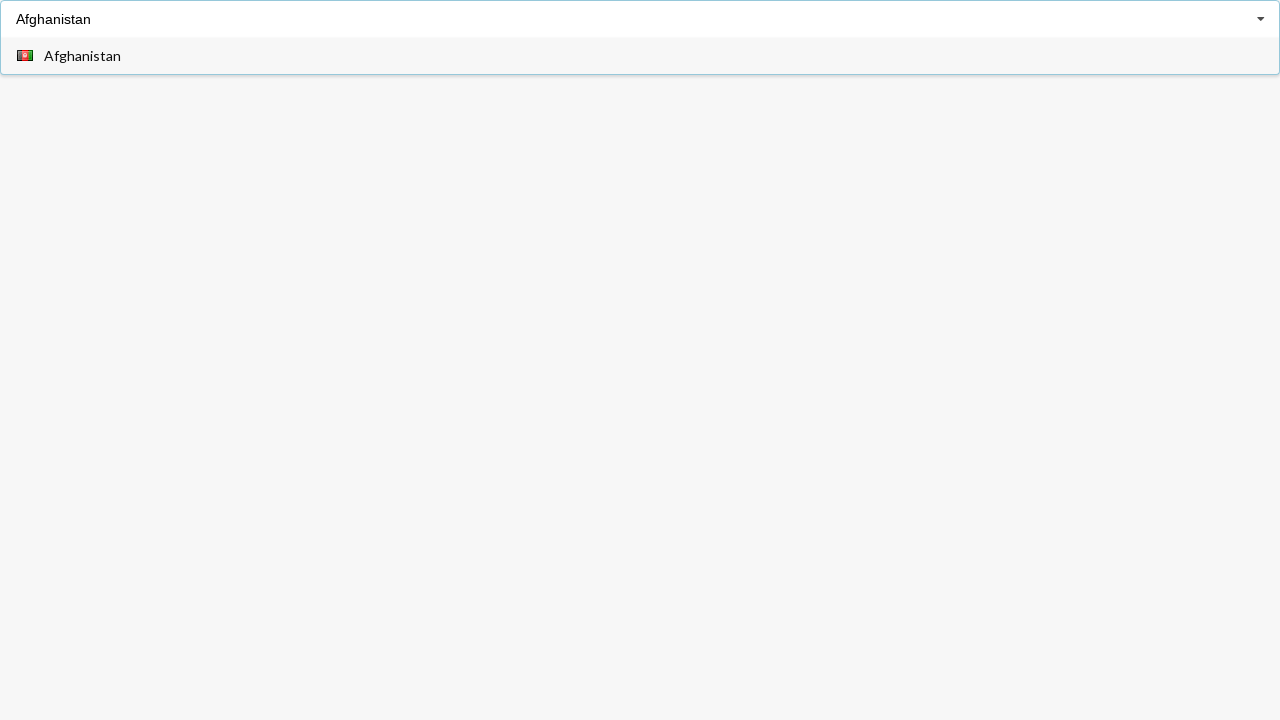

Selected 'Afghanistan' from dropdown at (82, 56) on xpath=//div[@class='visible menu transition']//span[text()='Afghanistan']
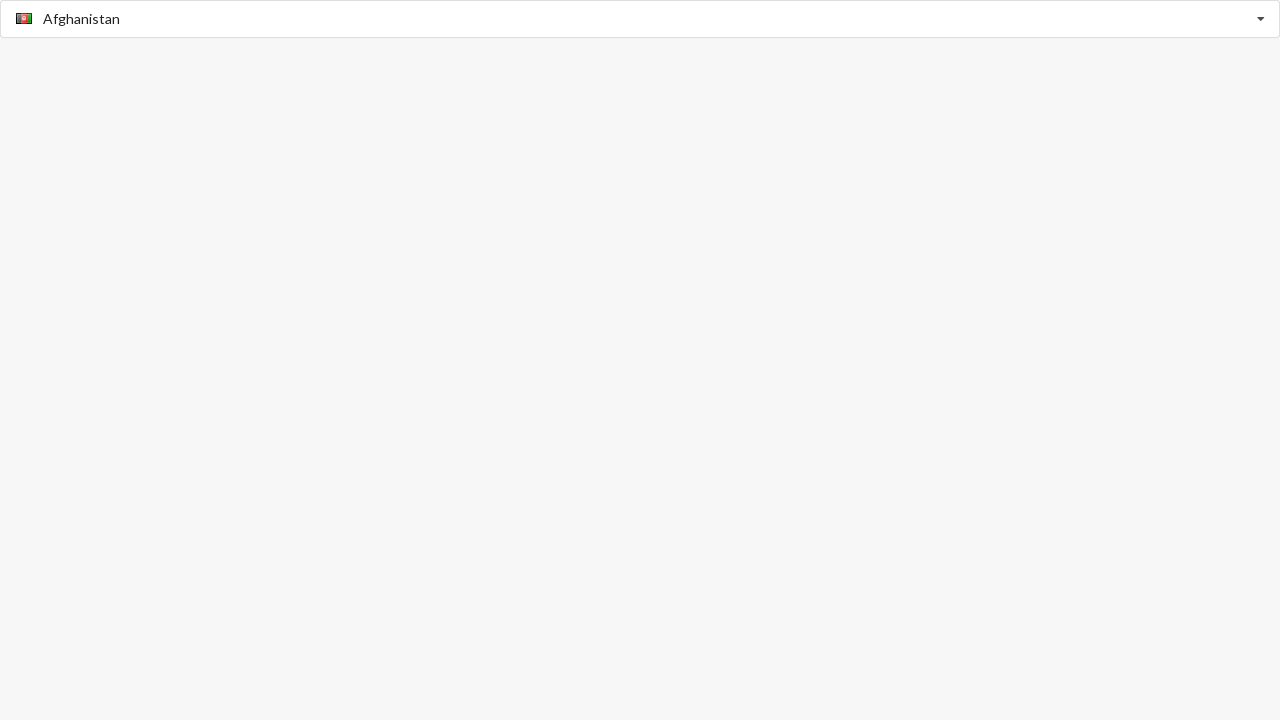

Waited for selection to complete
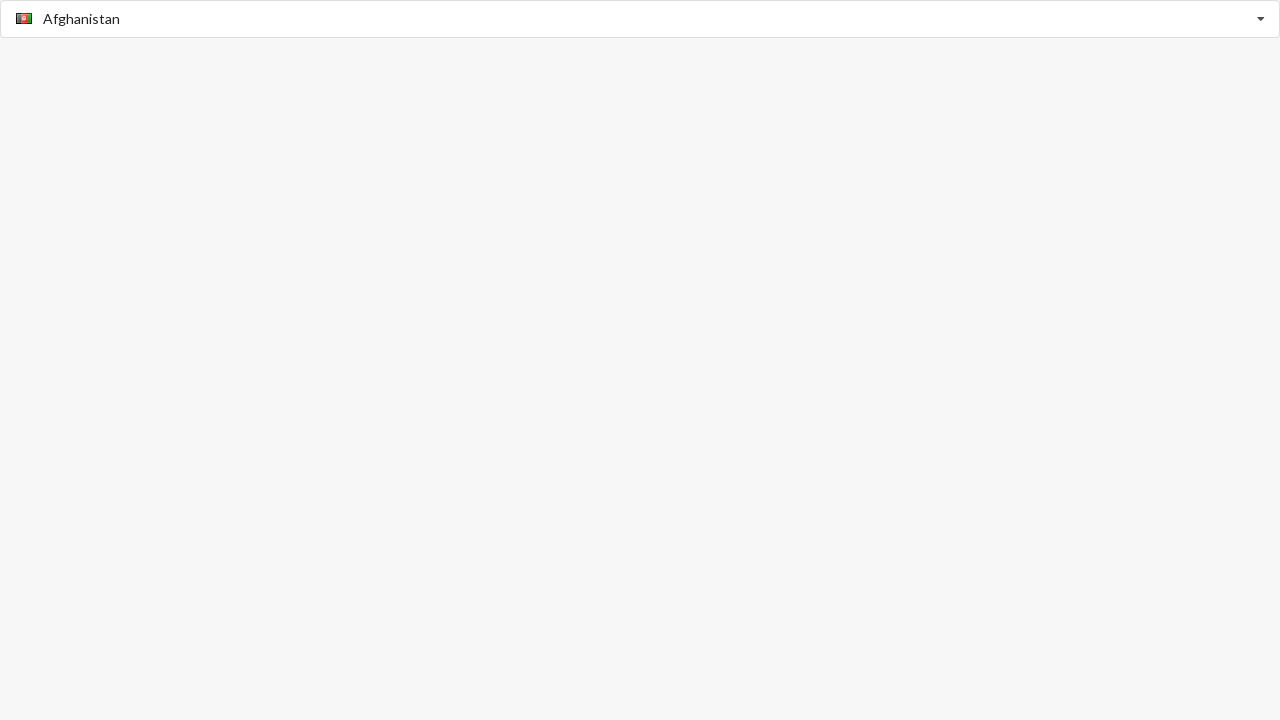

Verified that 'Afghanistan' is displayed as selected value
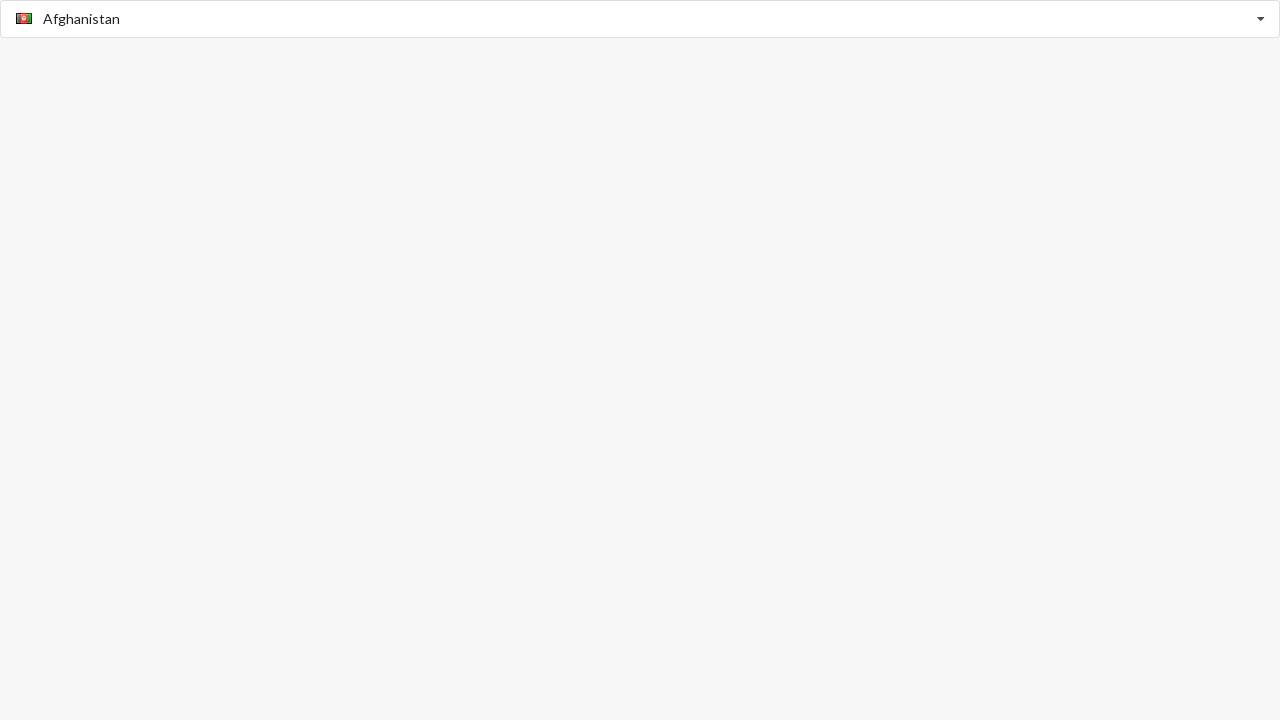

Filled search field with 'American Samoa' on //input[@class='search']
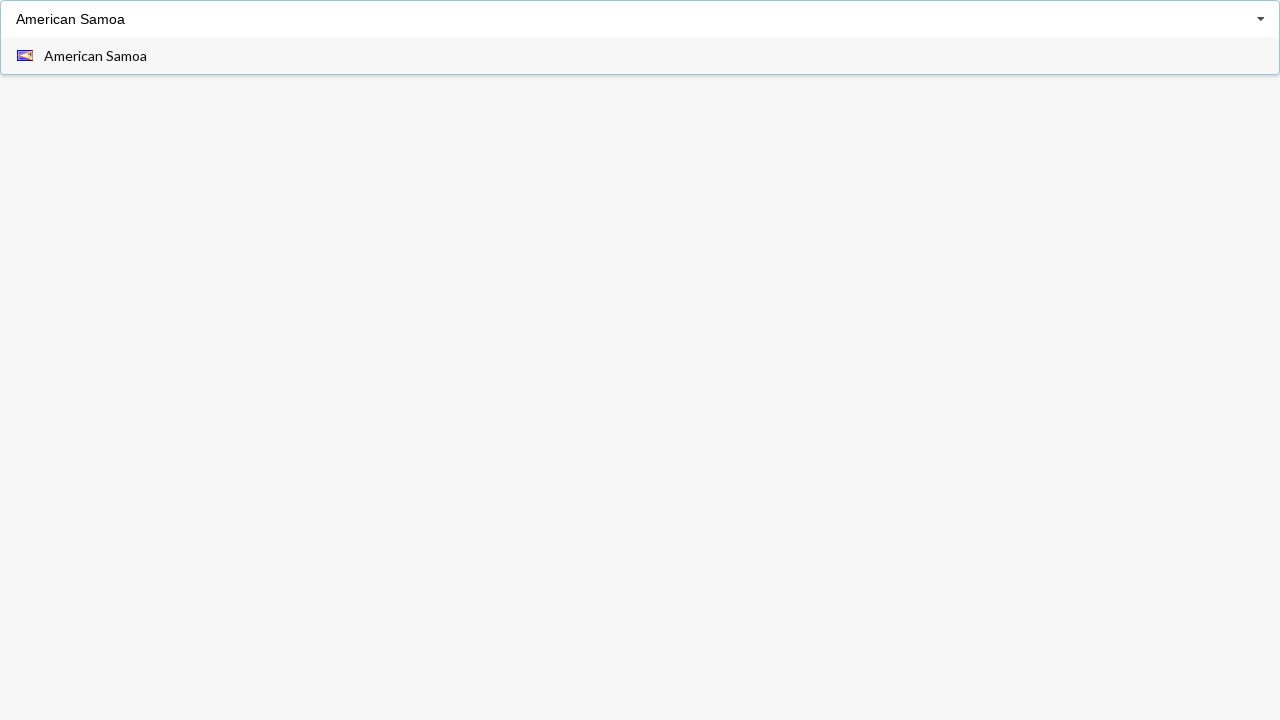

Dropdown menu appeared with filtered results for 'American Samoa'
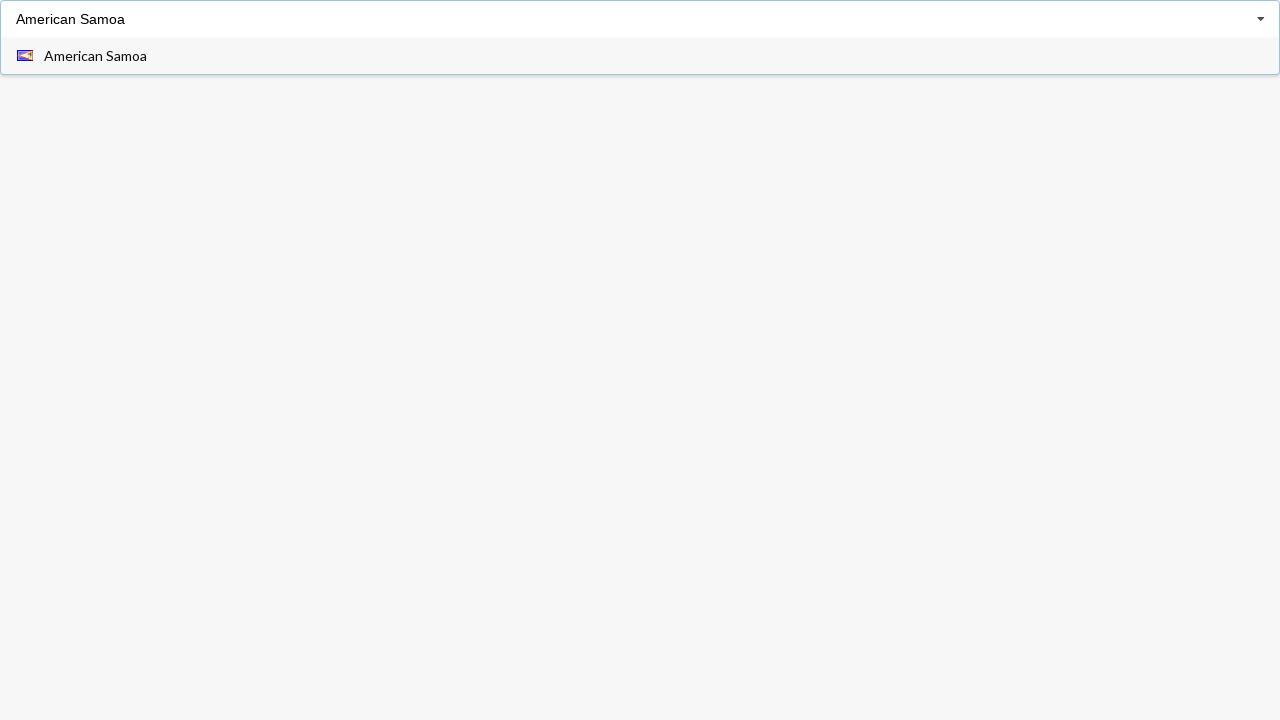

Selected 'American Samoa' from dropdown at (96, 56) on xpath=//div[@class='visible menu transition']//span[text()='American Samoa']
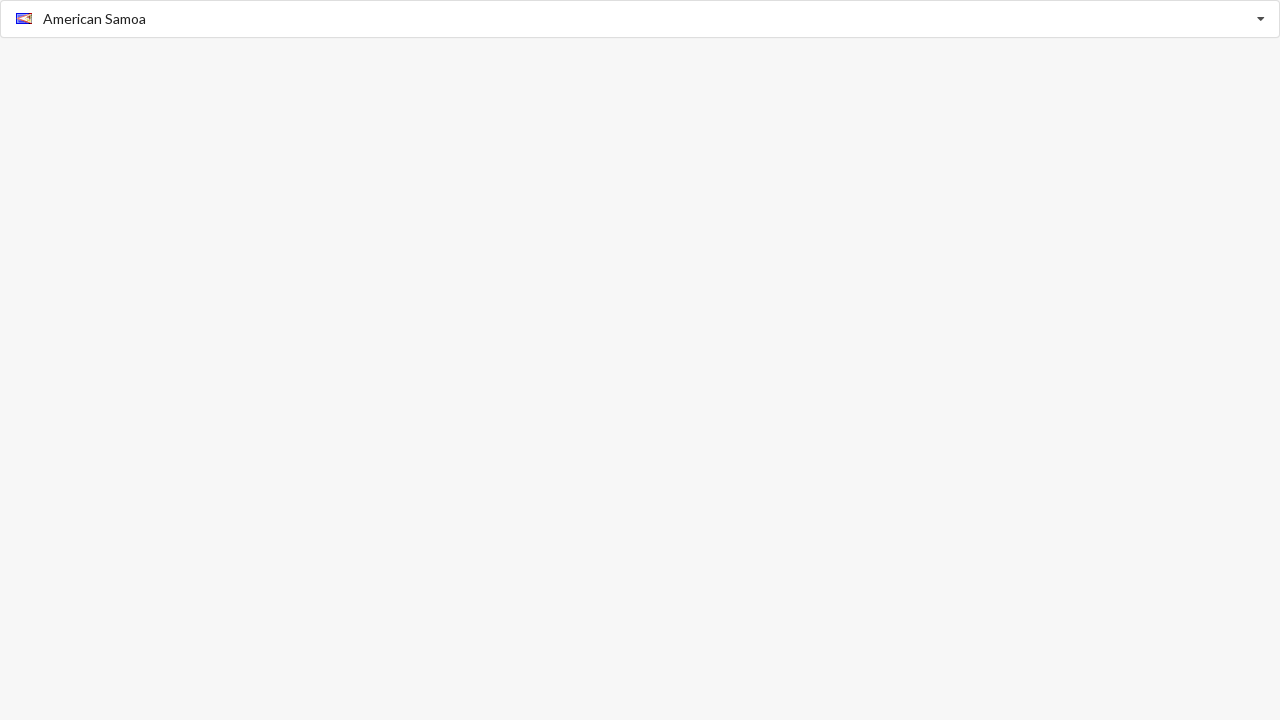

Waited for selection to complete
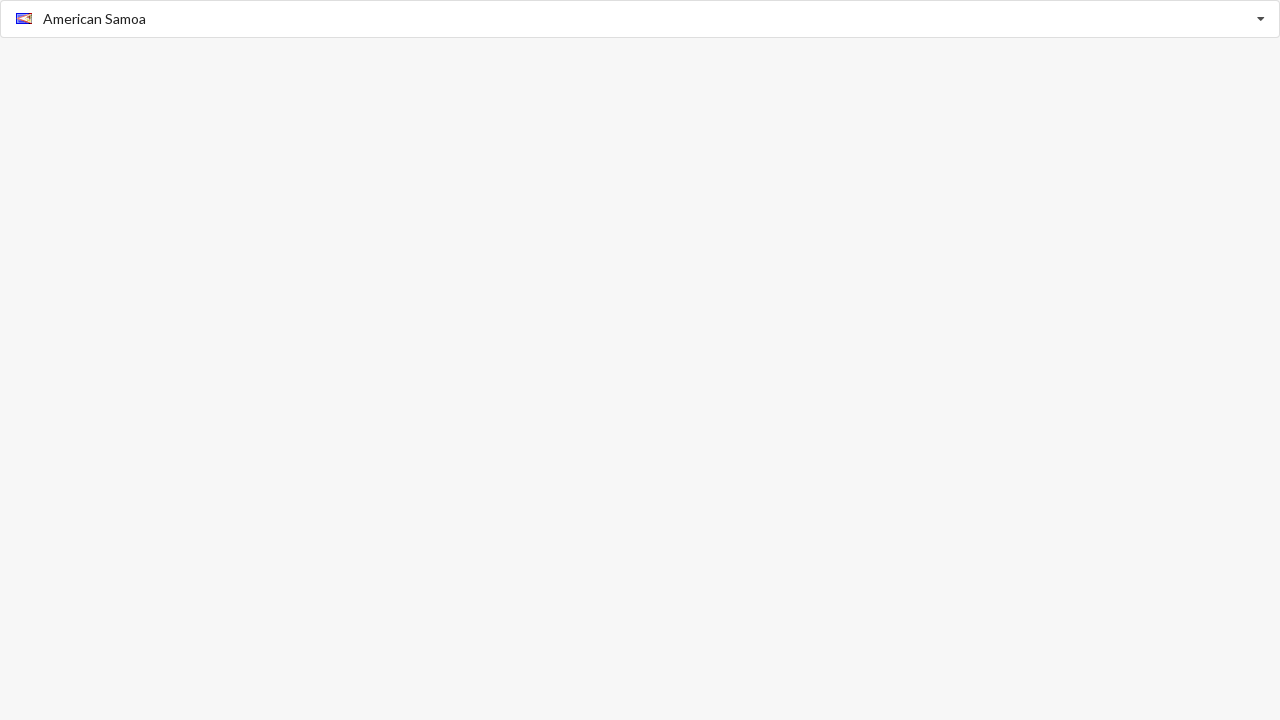

Verified that 'American Samoa' is displayed as selected value
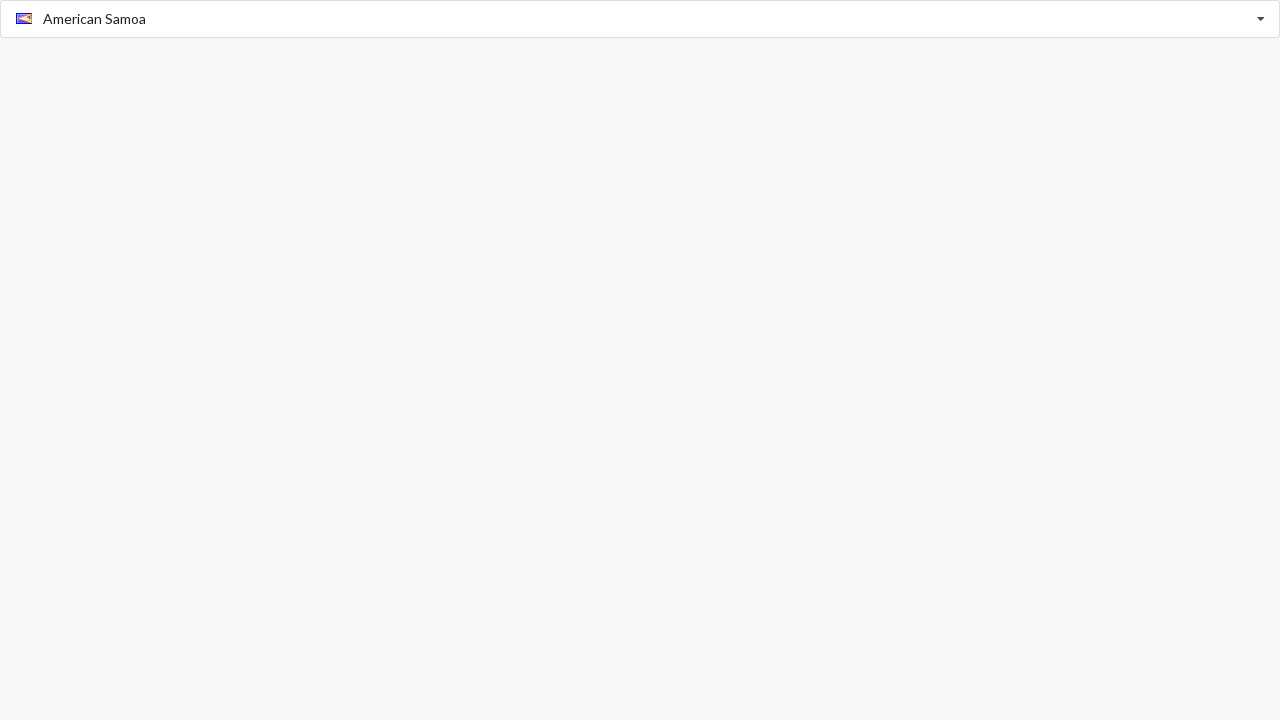

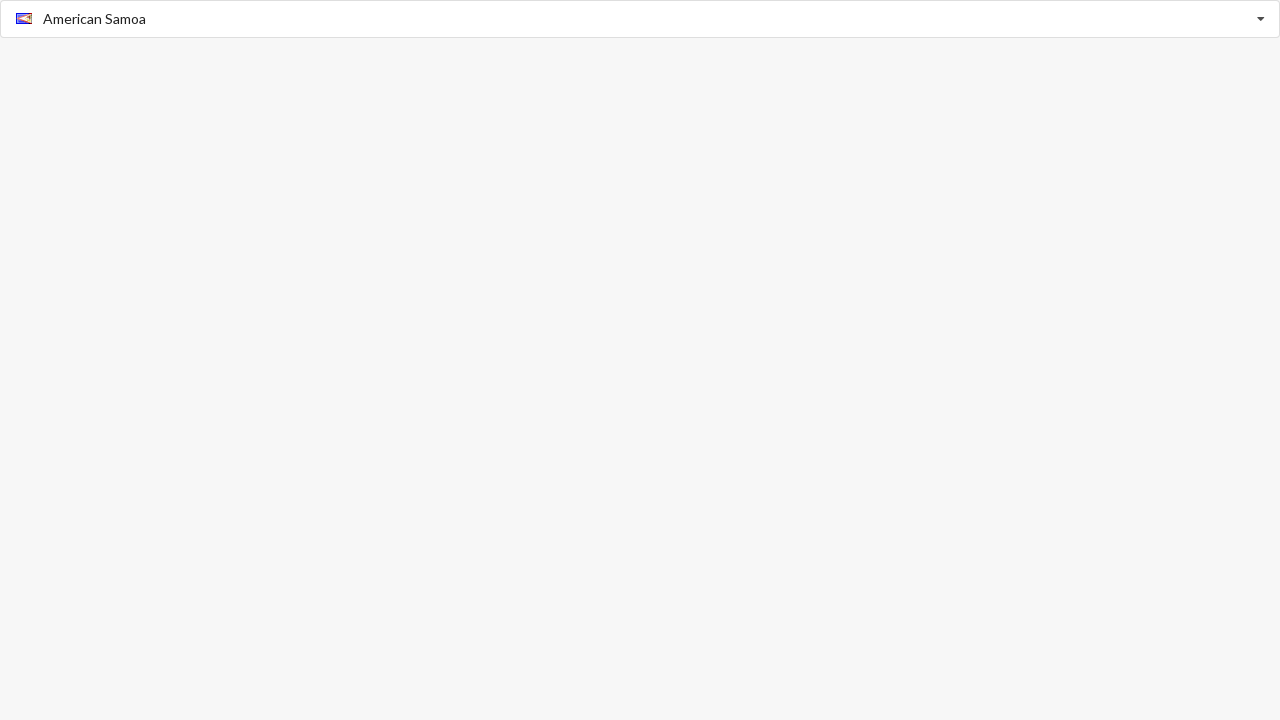